Tests prompt dialog by entering text and accepting it

Starting URL: http://demo.automationtesting.in/Alerts.html

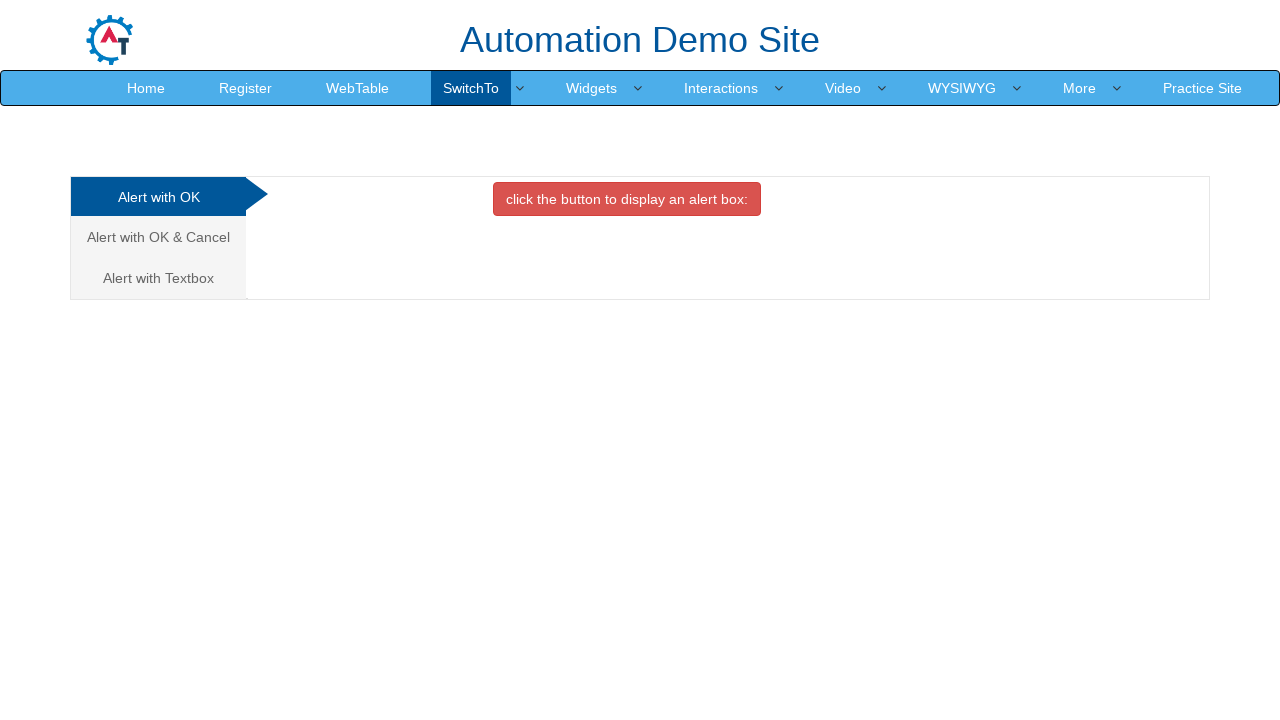

Clicked on 'Alert with Textbox' tab at (158, 278) on xpath=//a[contains(.,'Alert with Textbox')]
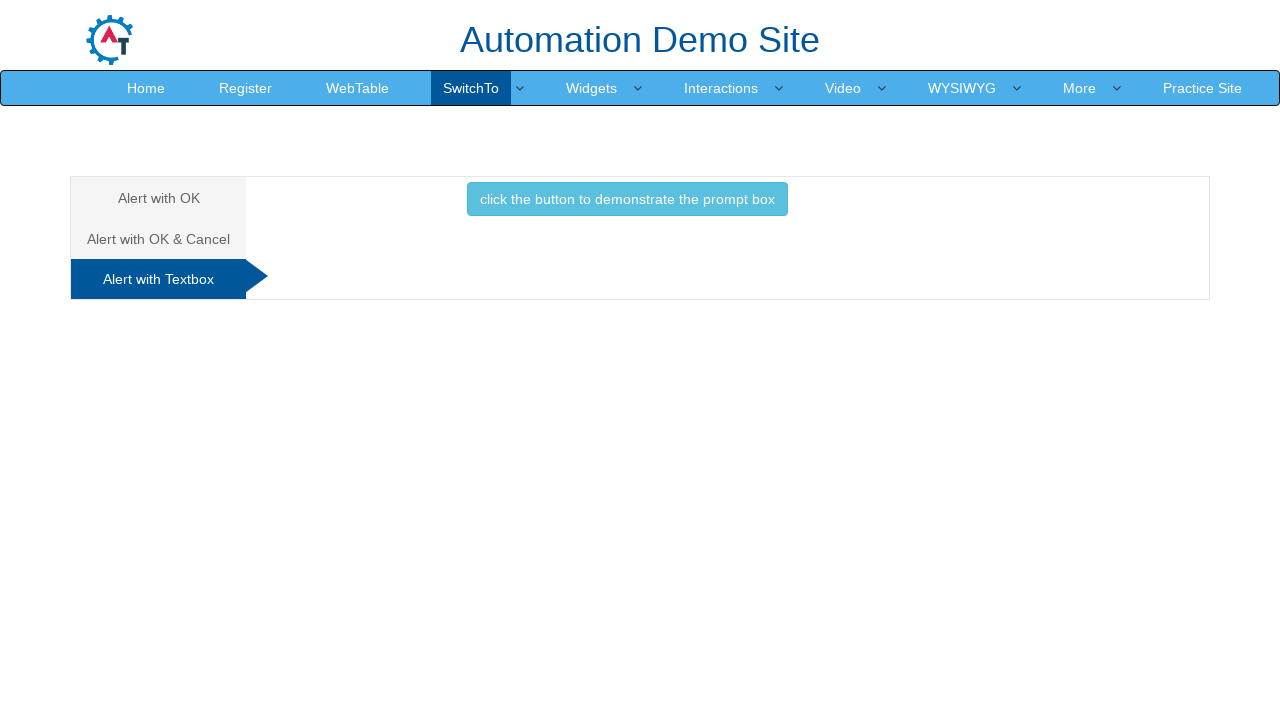

Set up dialog handler to accept prompt with text 'Neha Mishra'
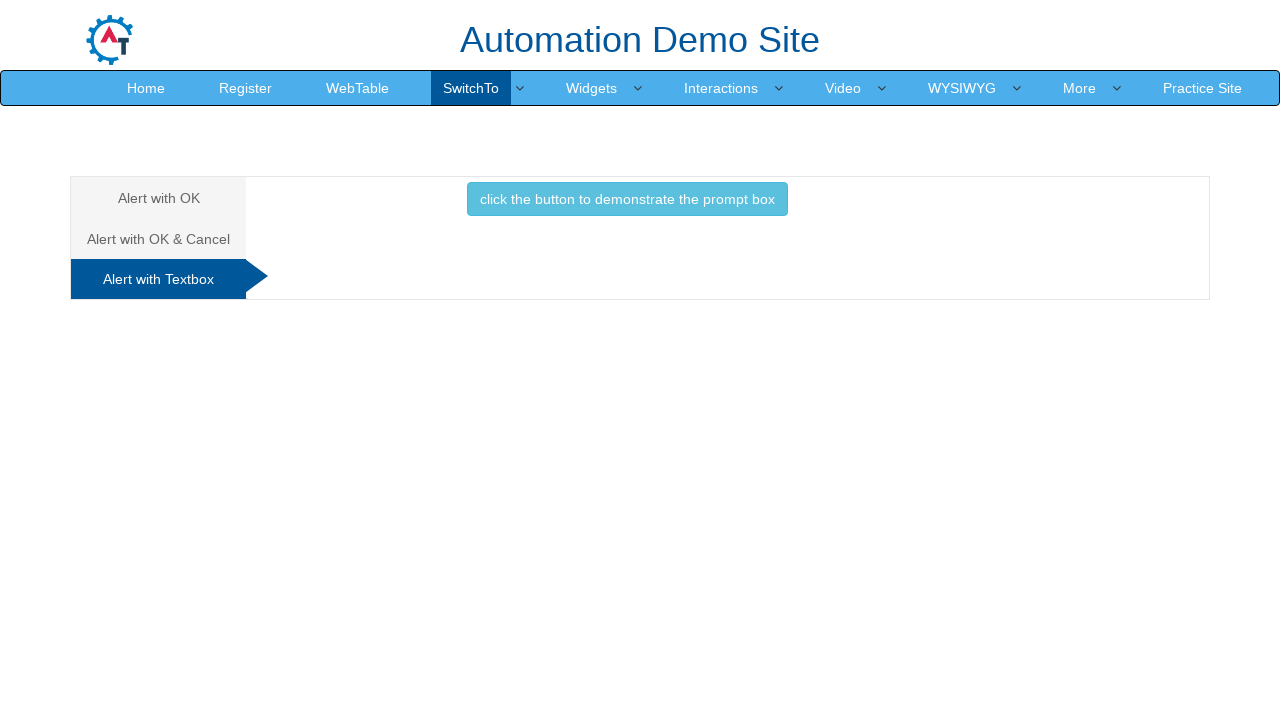

Clicked button to trigger prompt dialog at (627, 199) on xpath=//button[contains(@class,'btn btn-info')]
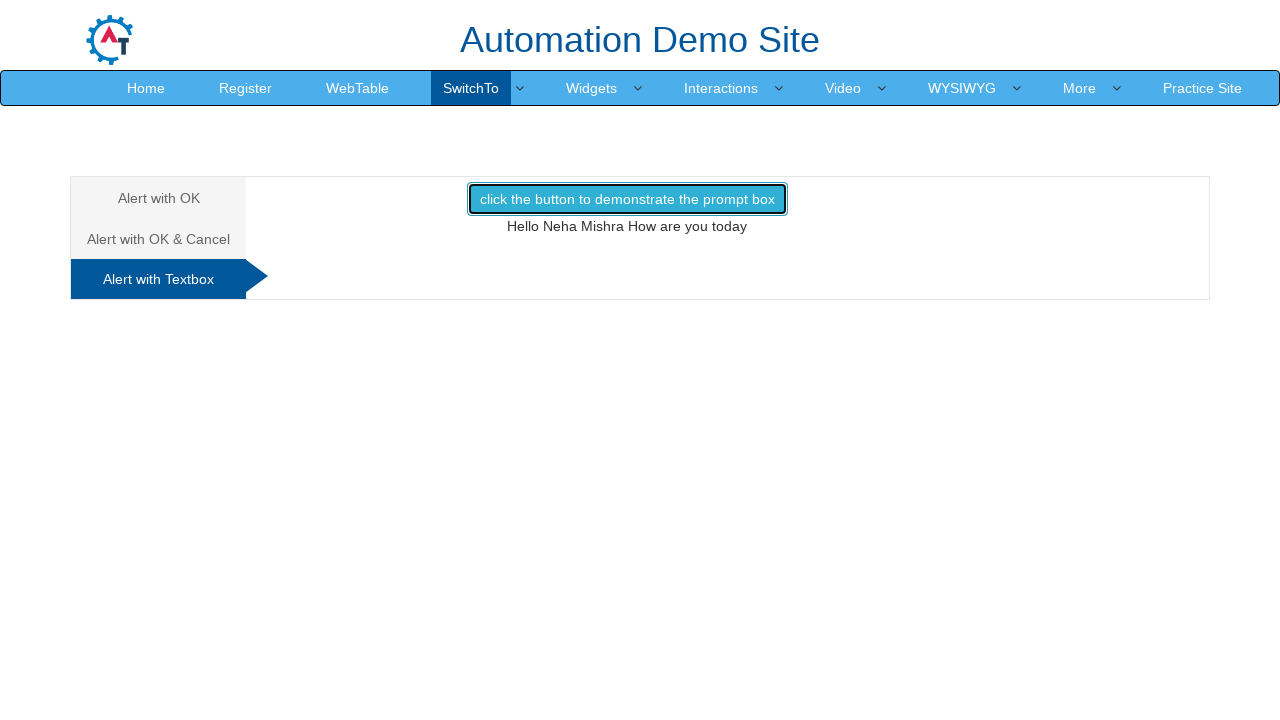

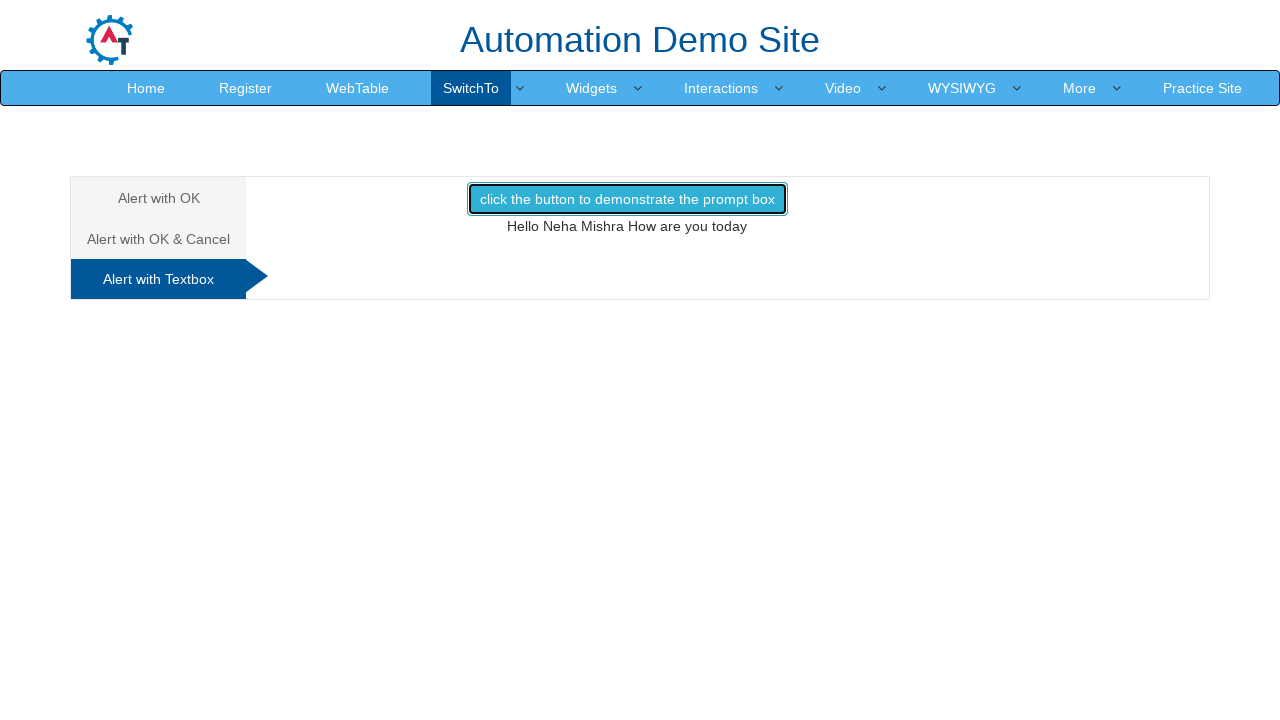